Tests browser tab handling by opening a new tab and switching between the main window and the newly opened tab

Starting URL: https://rahulshettyacademy.com/AutomationPractice/

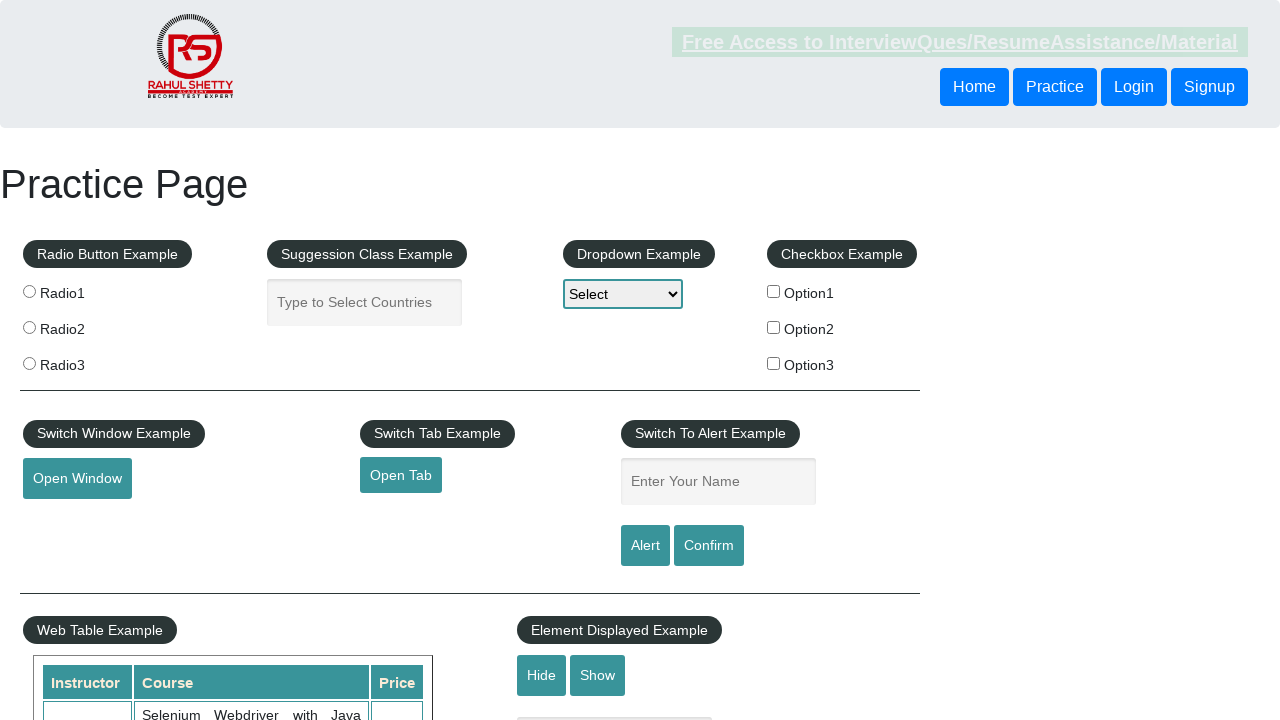

Clicked button to open new tab at (401, 475) on #opentab
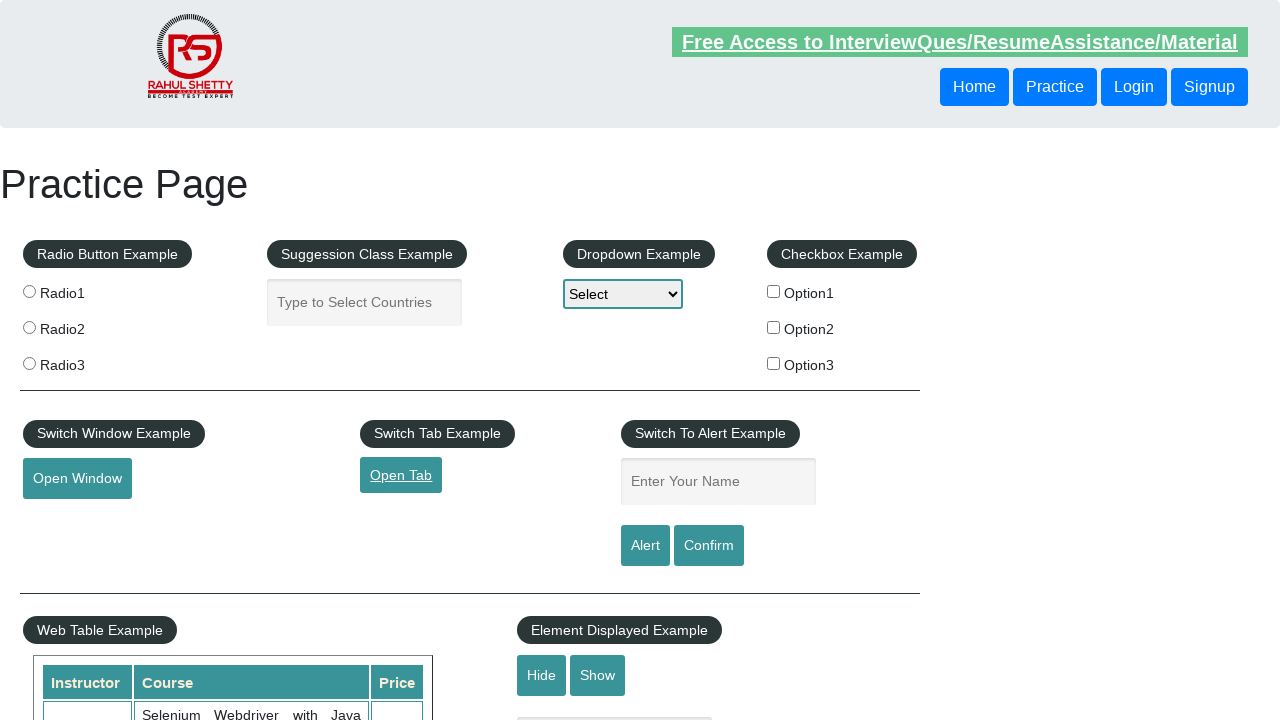

New tab opened and captured
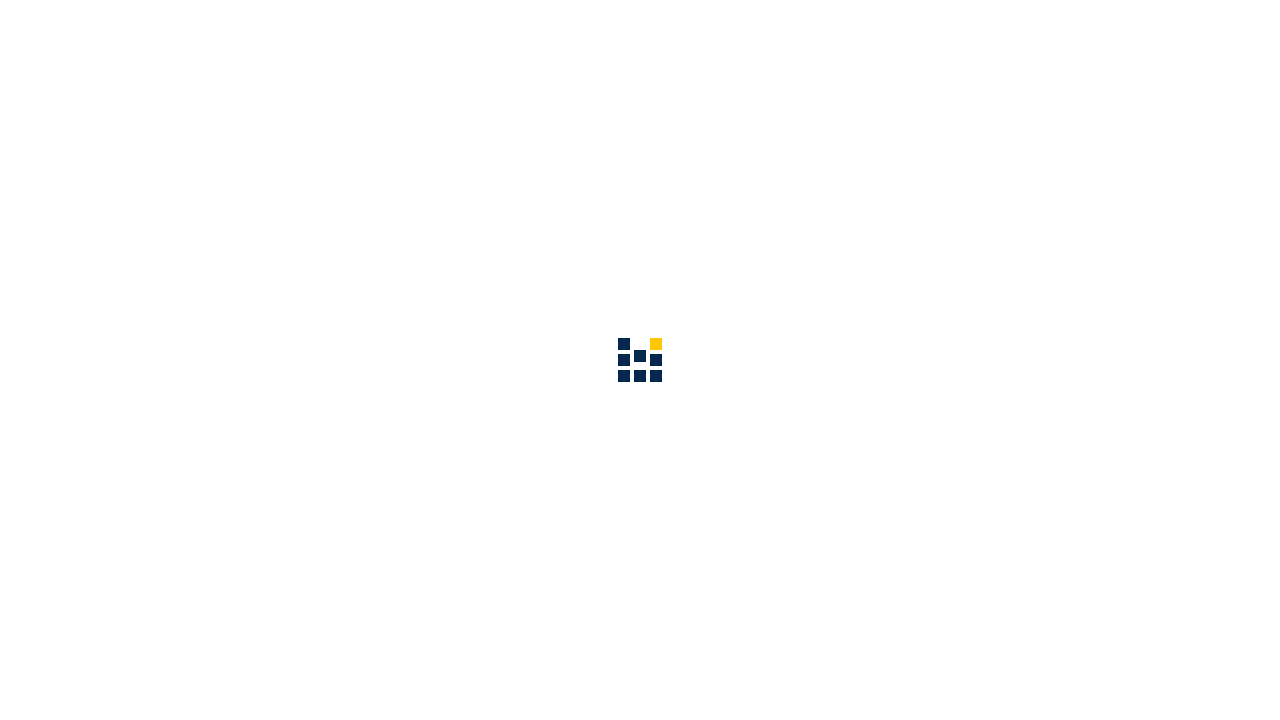

New tab page fully loaded
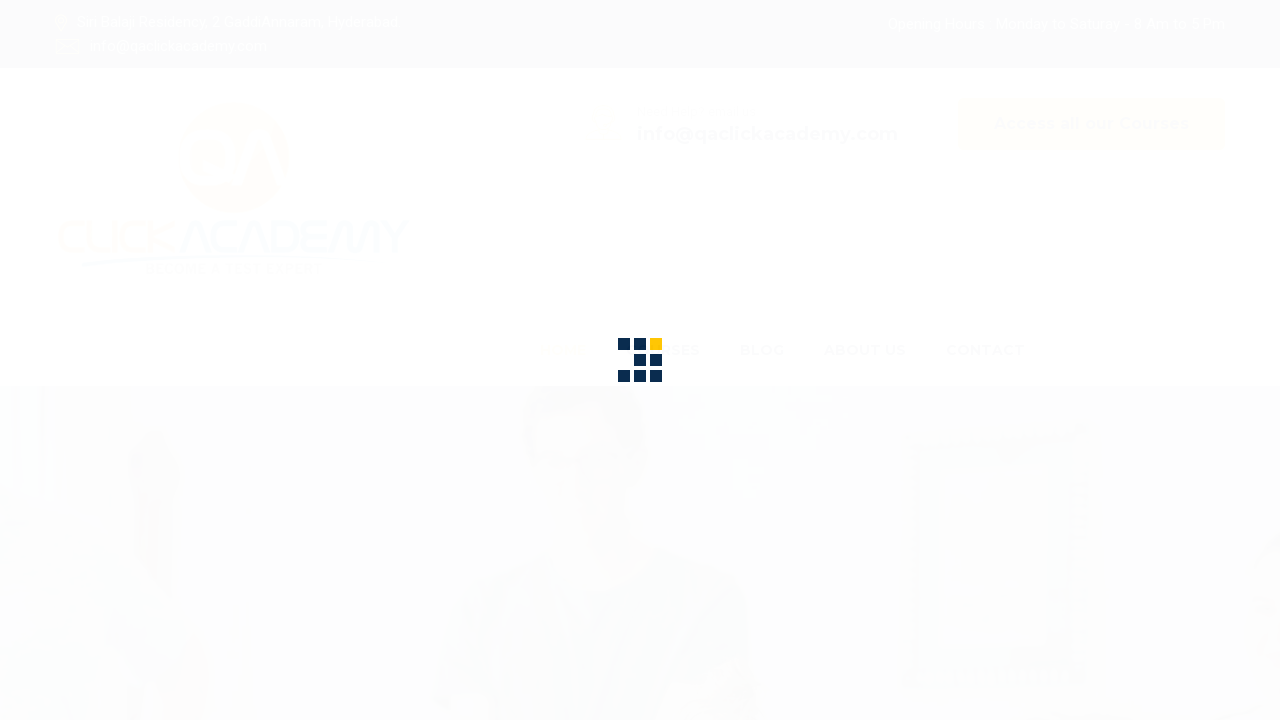

Retrieved new tab title: QAClick Academy - A Testing Academy to Learn, Earn and Shine
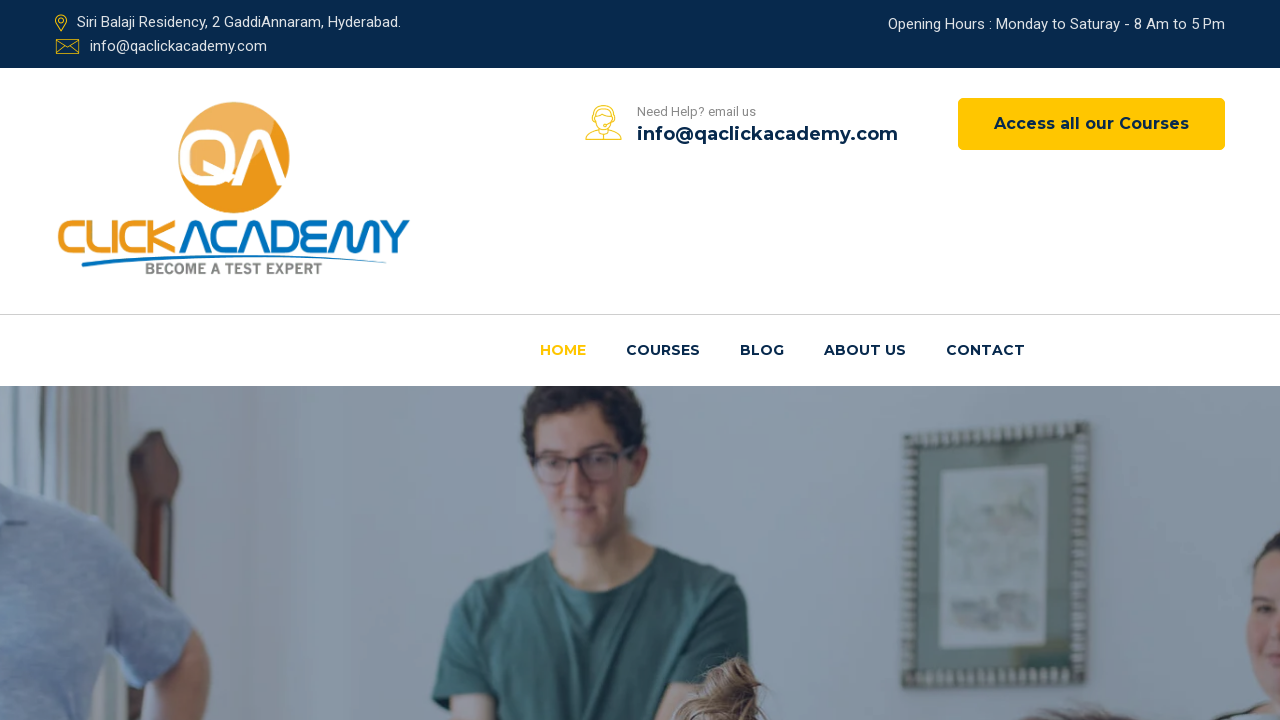

Both pages remain accessible - original and new tab
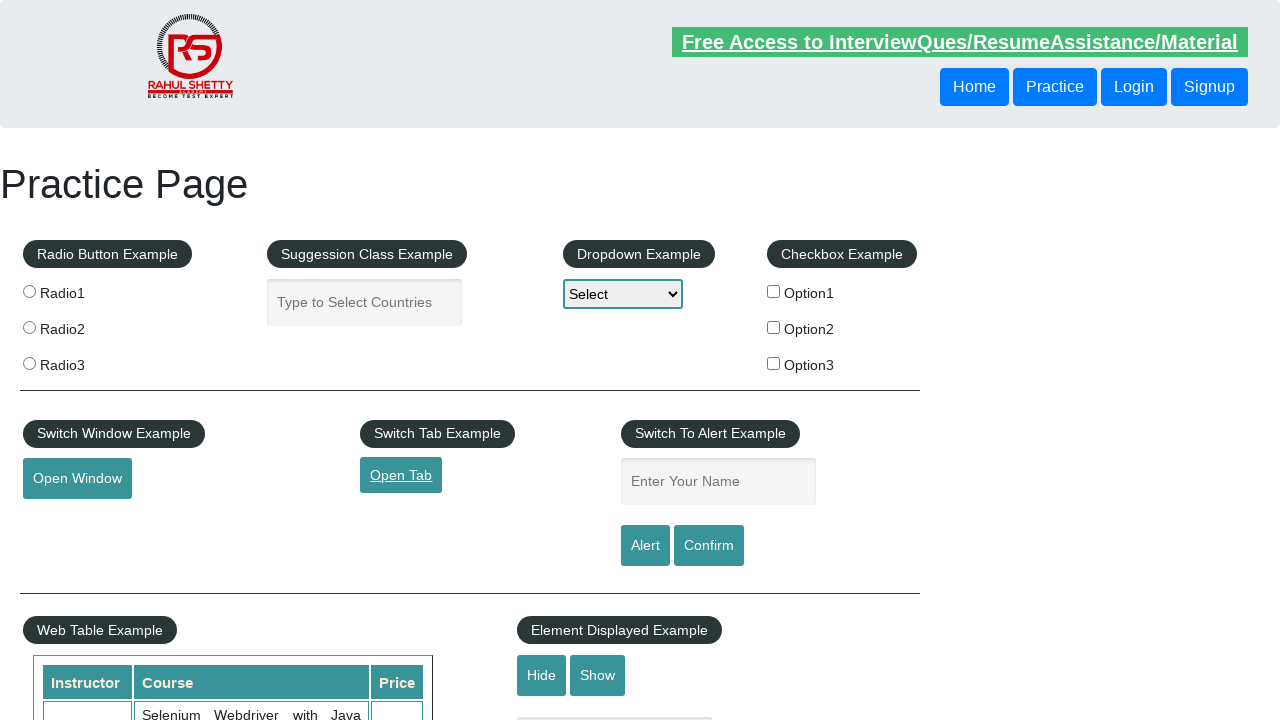

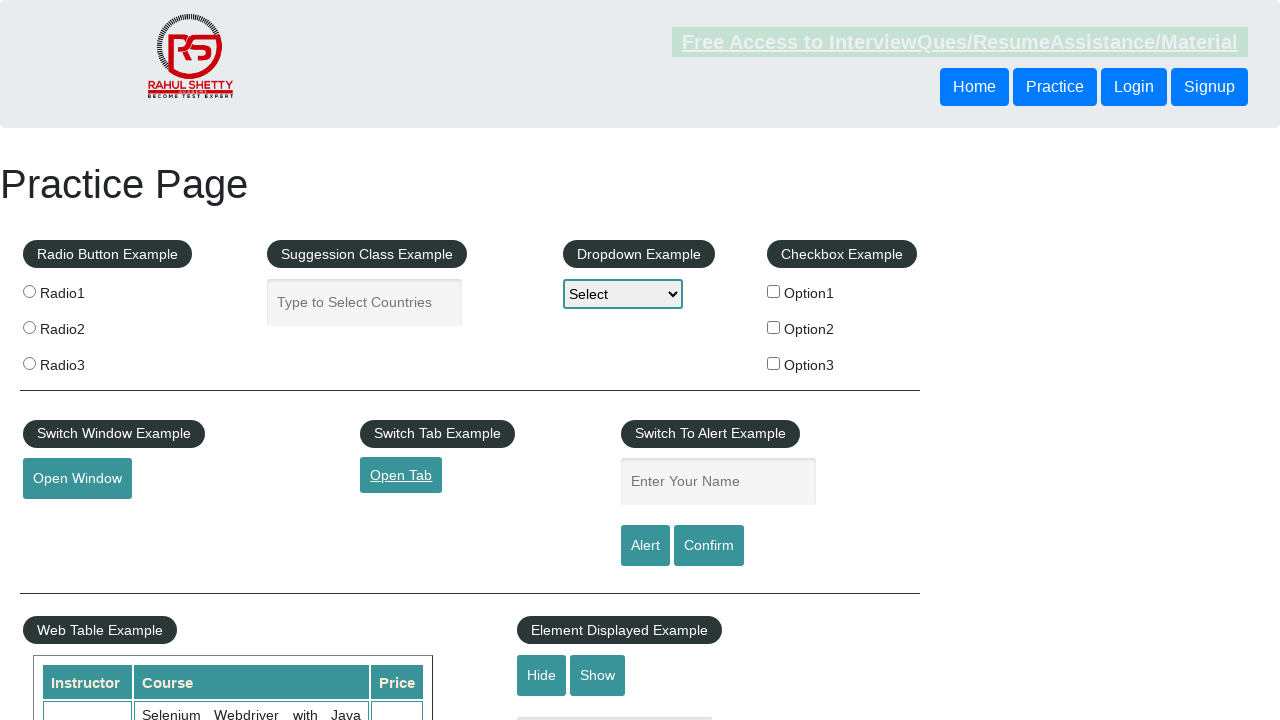